Tests tooltip functionality on the "1.10.32" number link by navigating to the Tool Tips page, hovering over the link, and validating the tooltip appears.

Starting URL: https://demoqa.com

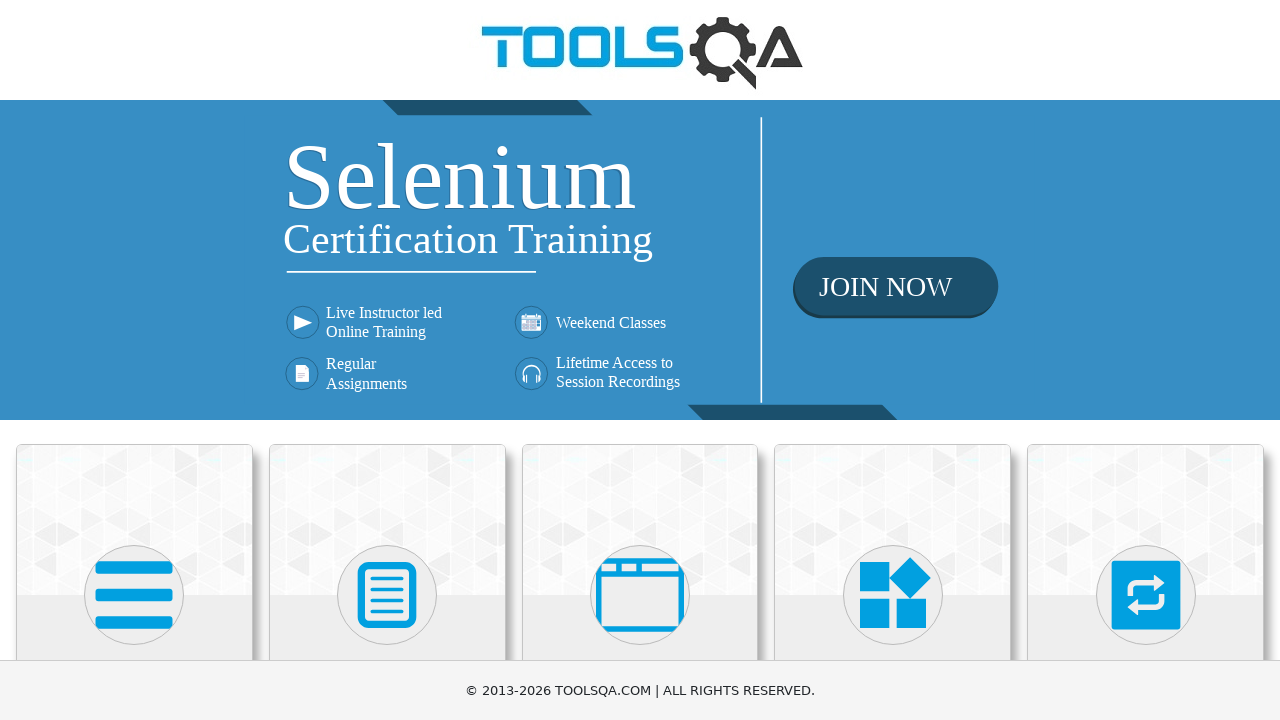

Clicked on Widgets section in the card body at (893, 360) on .card-body >> internal:text="Widgets"i
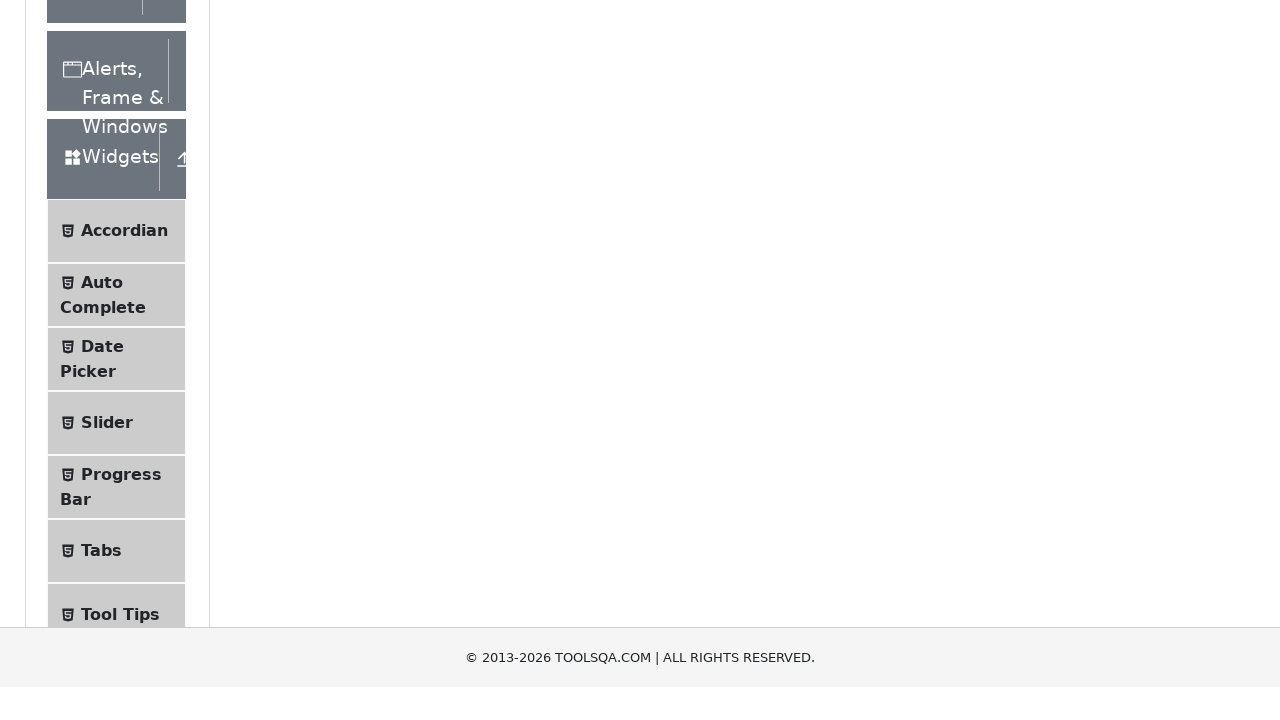

Clicked on Tool Tips section at (120, 360) on .text >> internal:text="Tool Tips"i
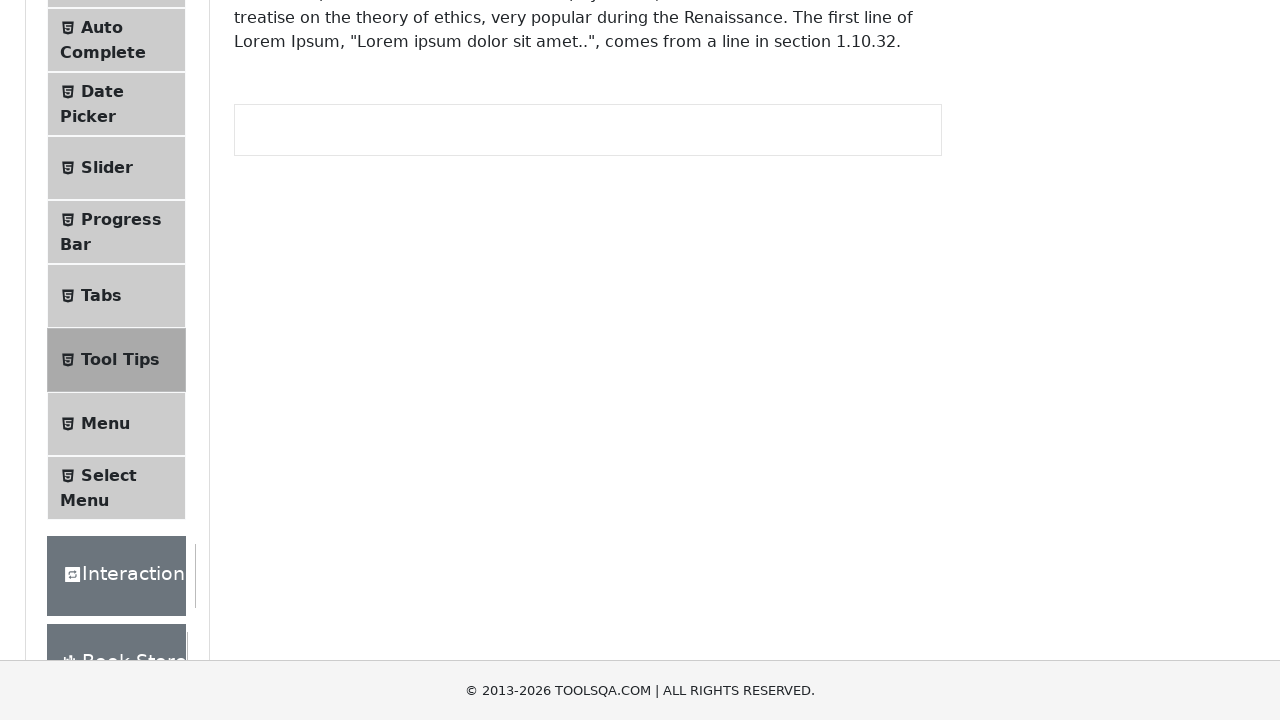

Waited for Tool Tips page to load (text-center element visible)
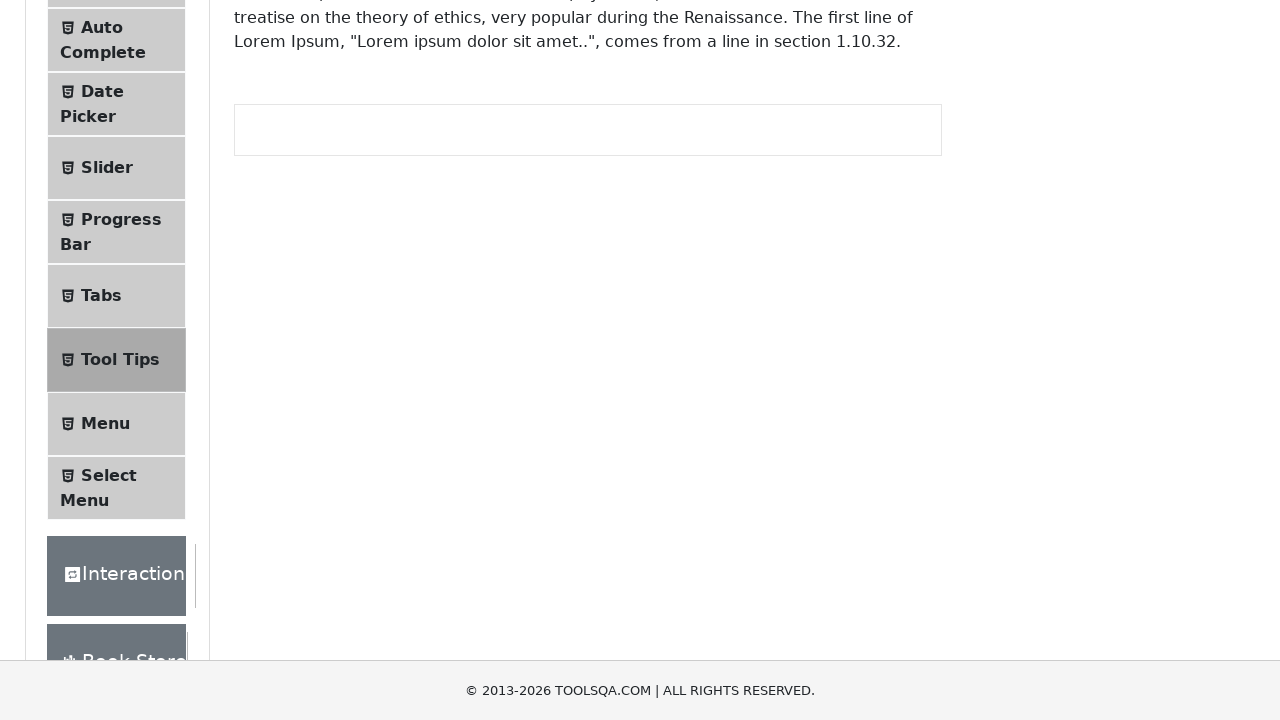

Validated current URL matches tool-tips pattern
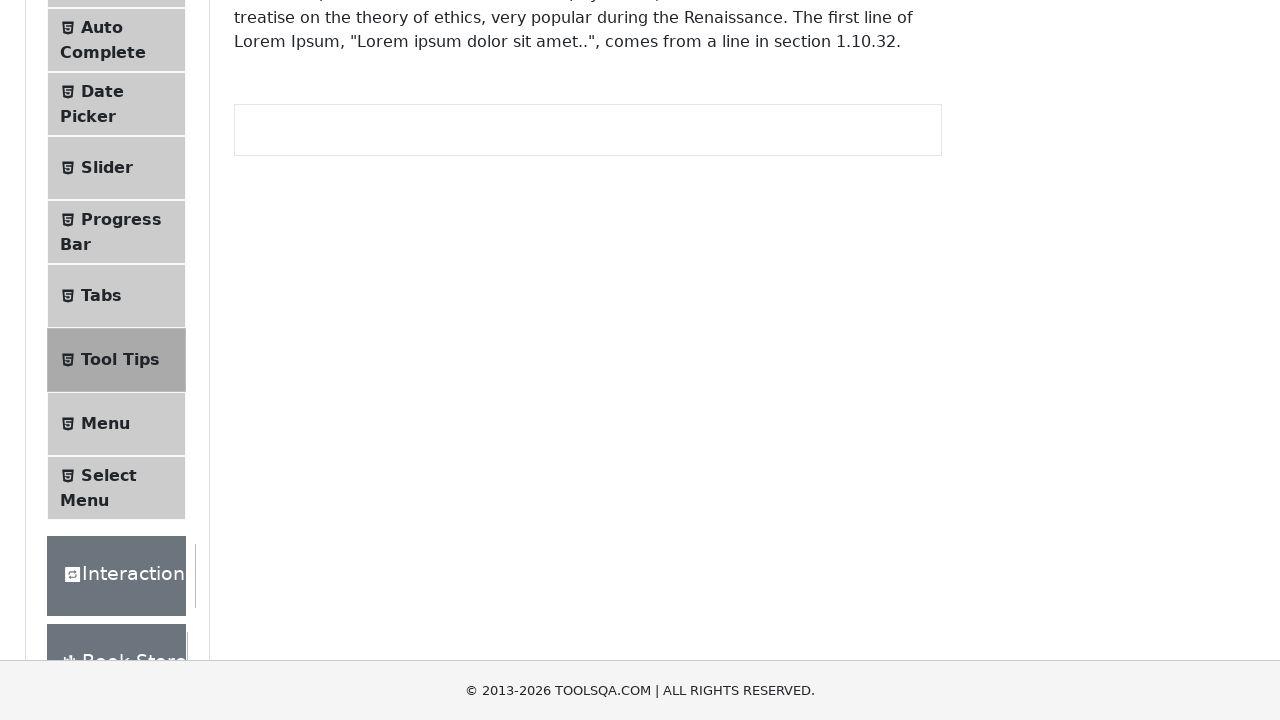

Hovered over the 1.10.32 number link at (547, 360) on #texToolTopContainer a >> nth=-1
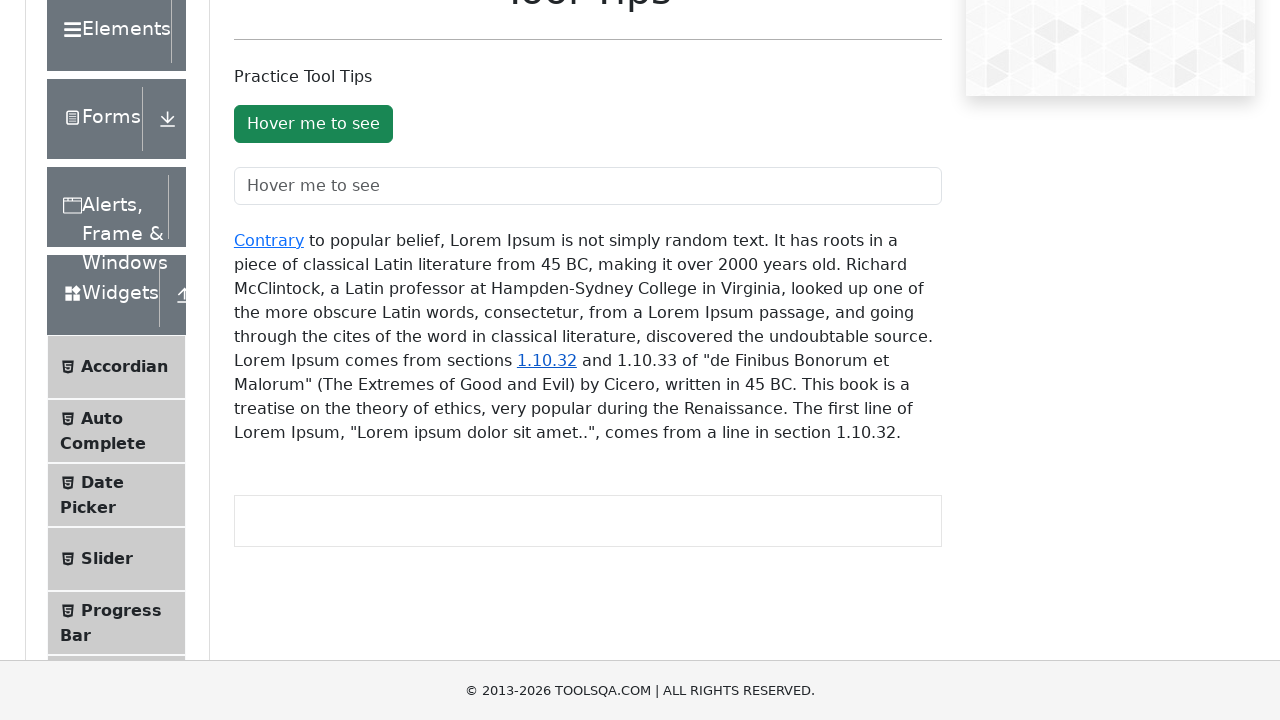

Tooltip element appeared after hovering
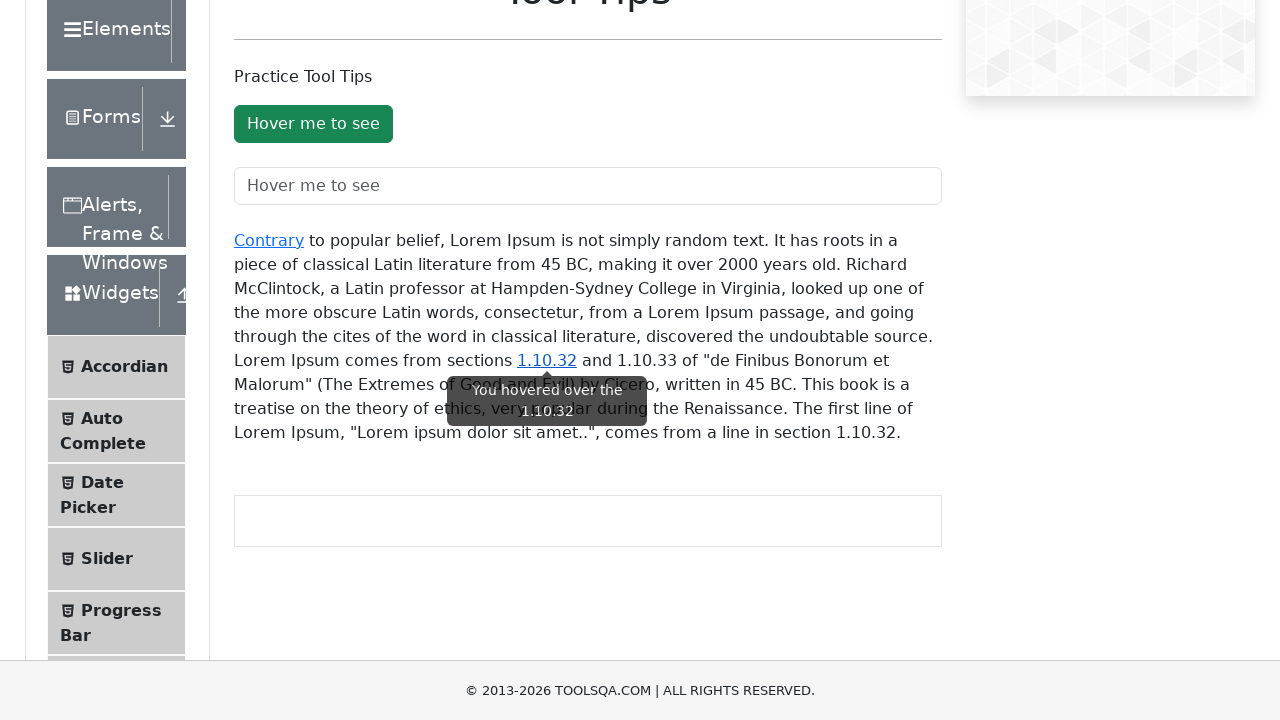

Validated tooltip displays correct text: 'You hovered over the 1.10.32'
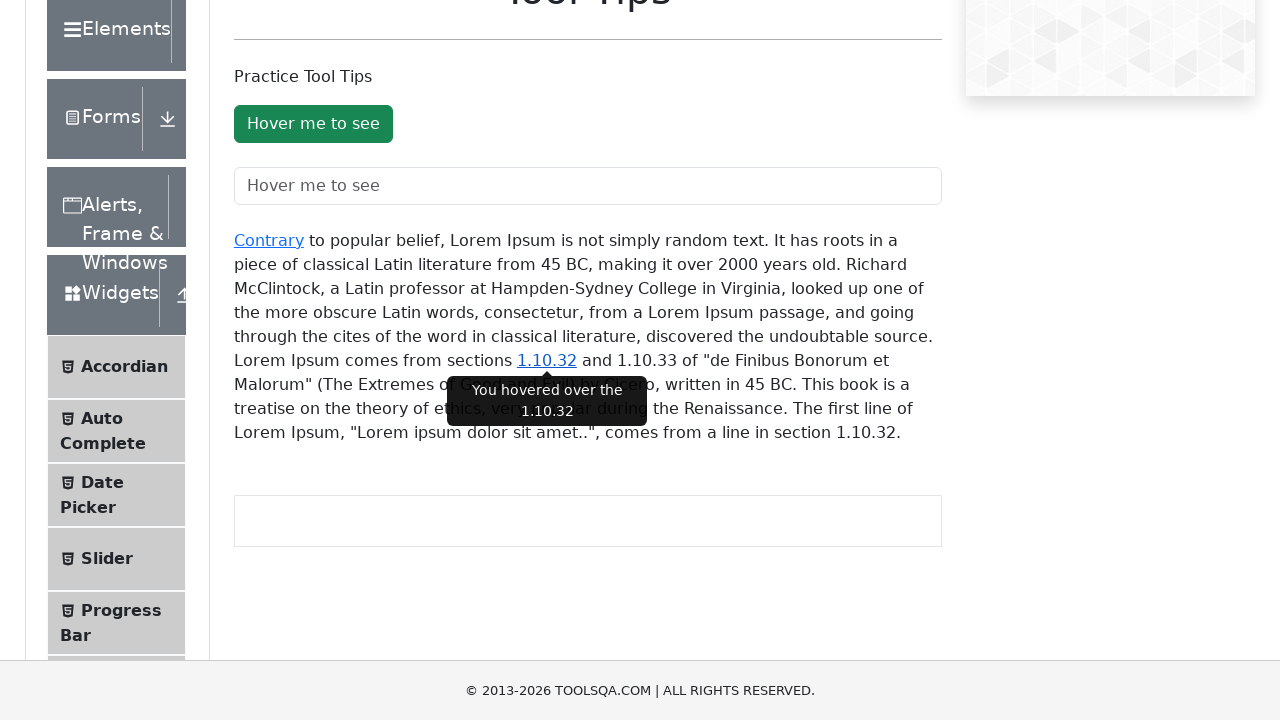

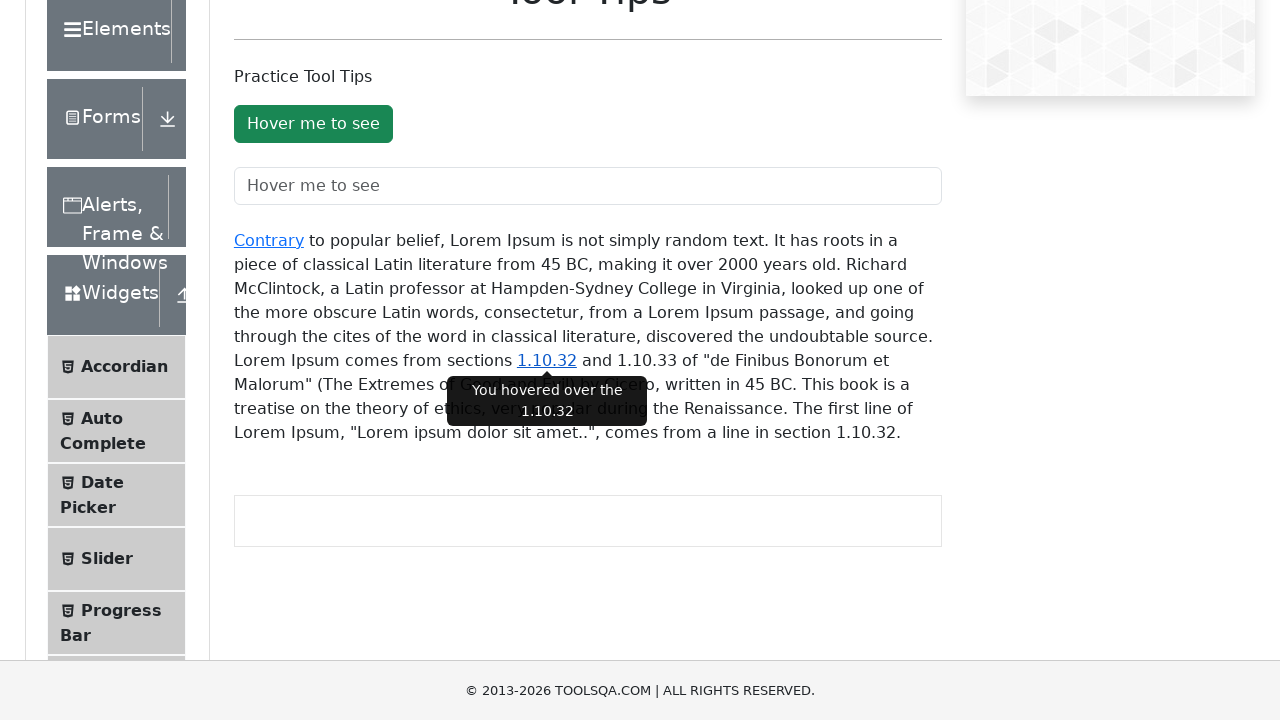